Tests keyboard key press actions by sending various special keys (Enter, Backspace, Space, Escape) to a page that captures key presses

Starting URL: https://the-internet.herokuapp.com/key_presses

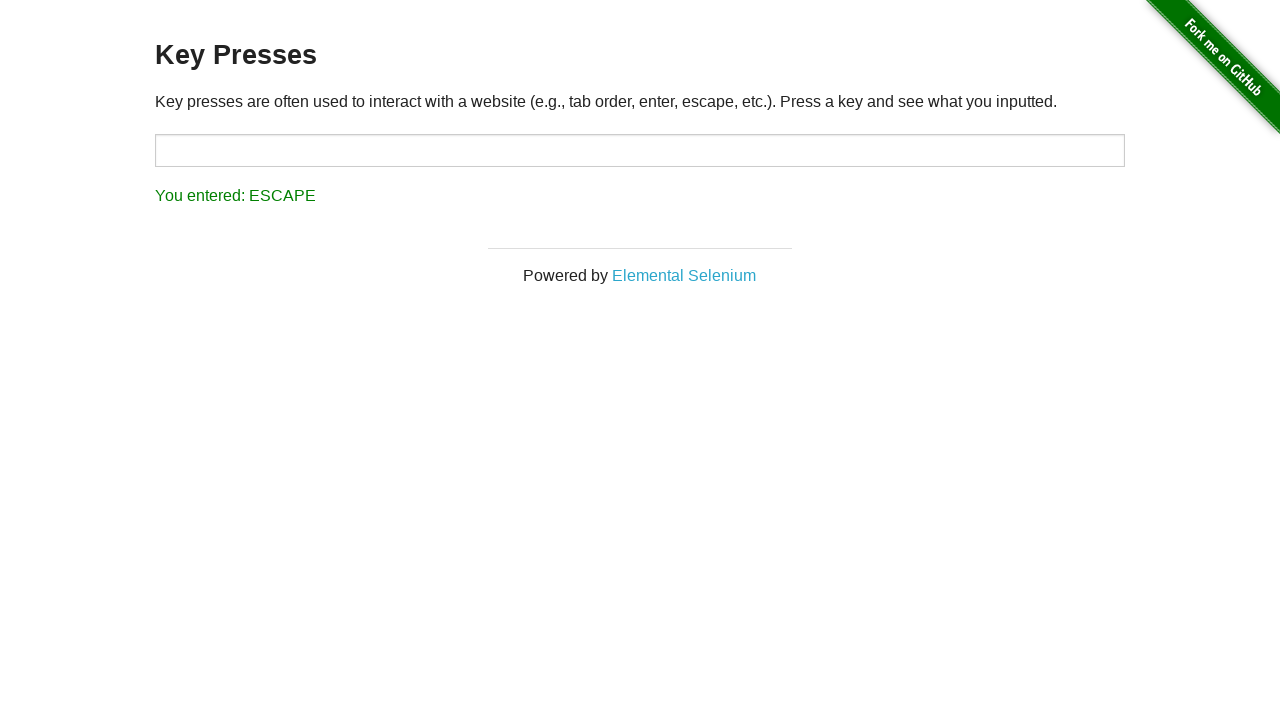

Pressed Enter key
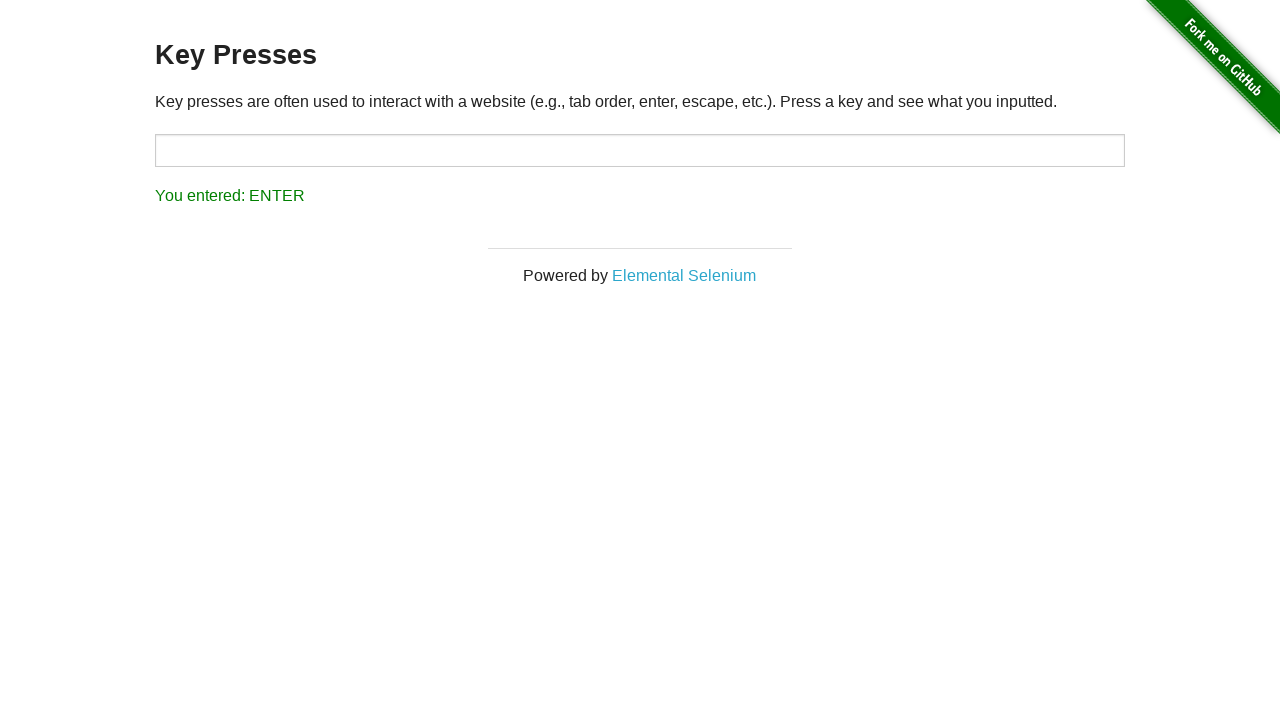

Pressed Backspace key
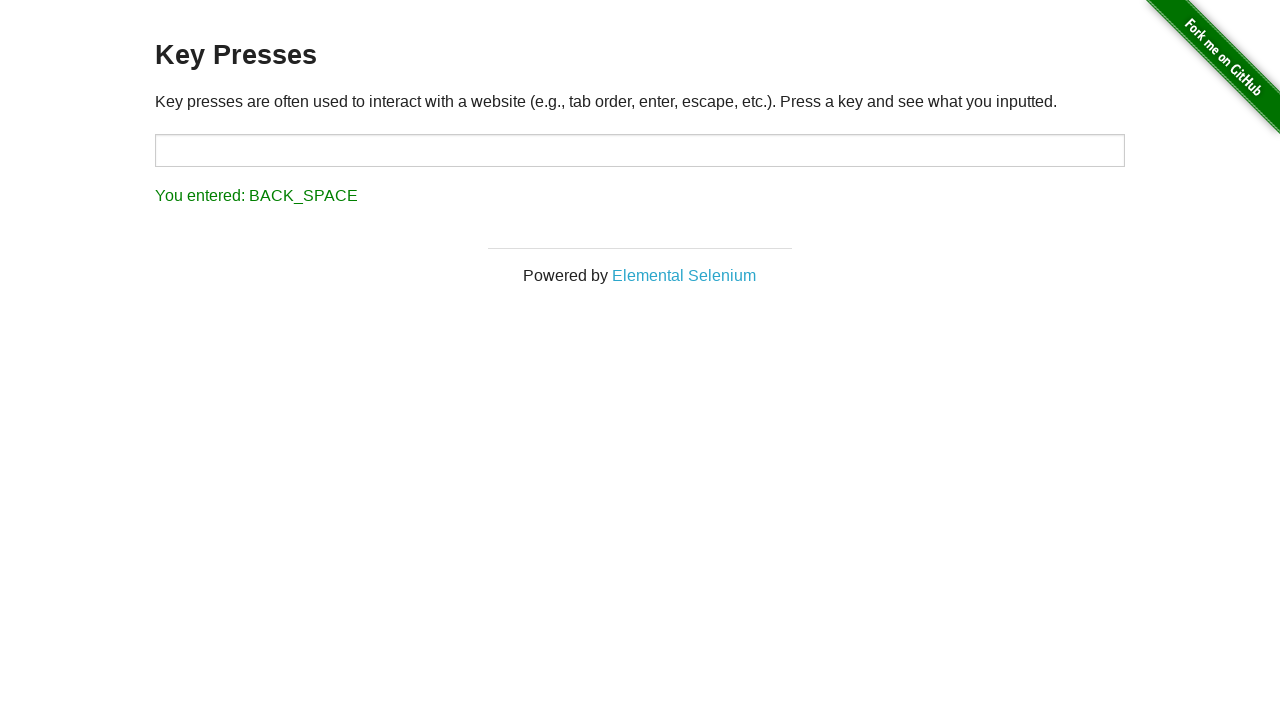

Pressed Space key
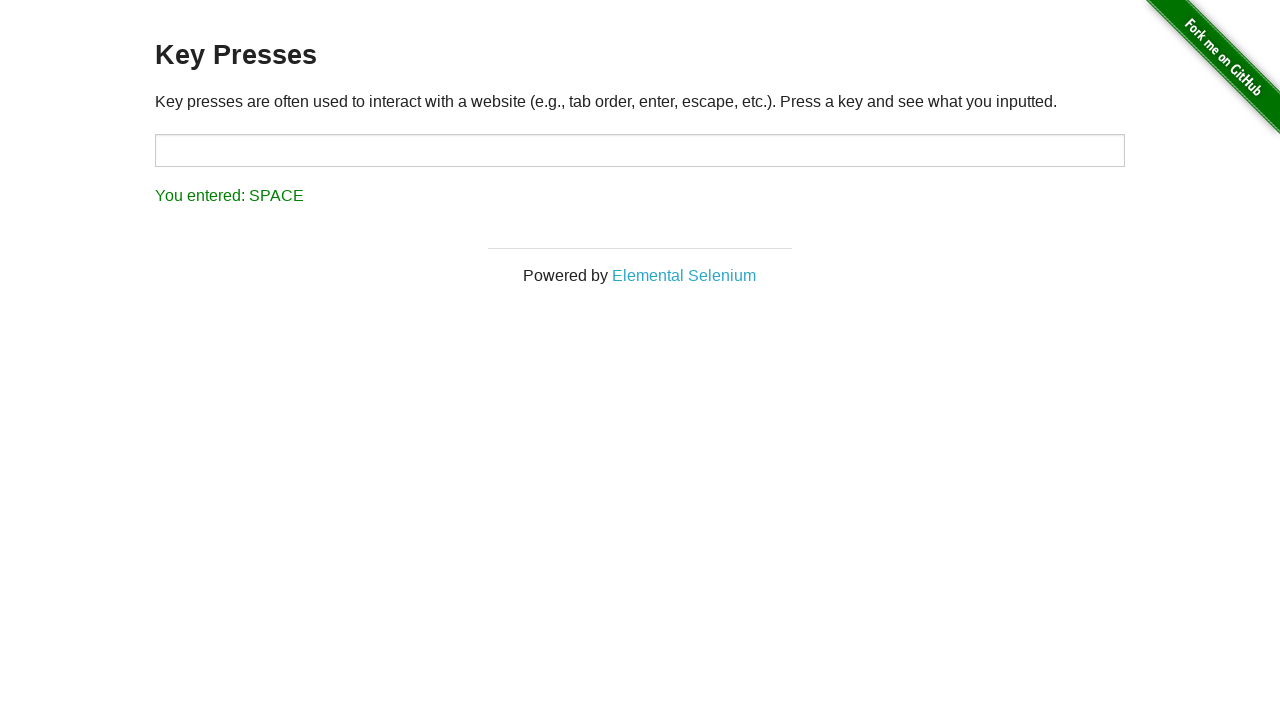

Pressed Escape key
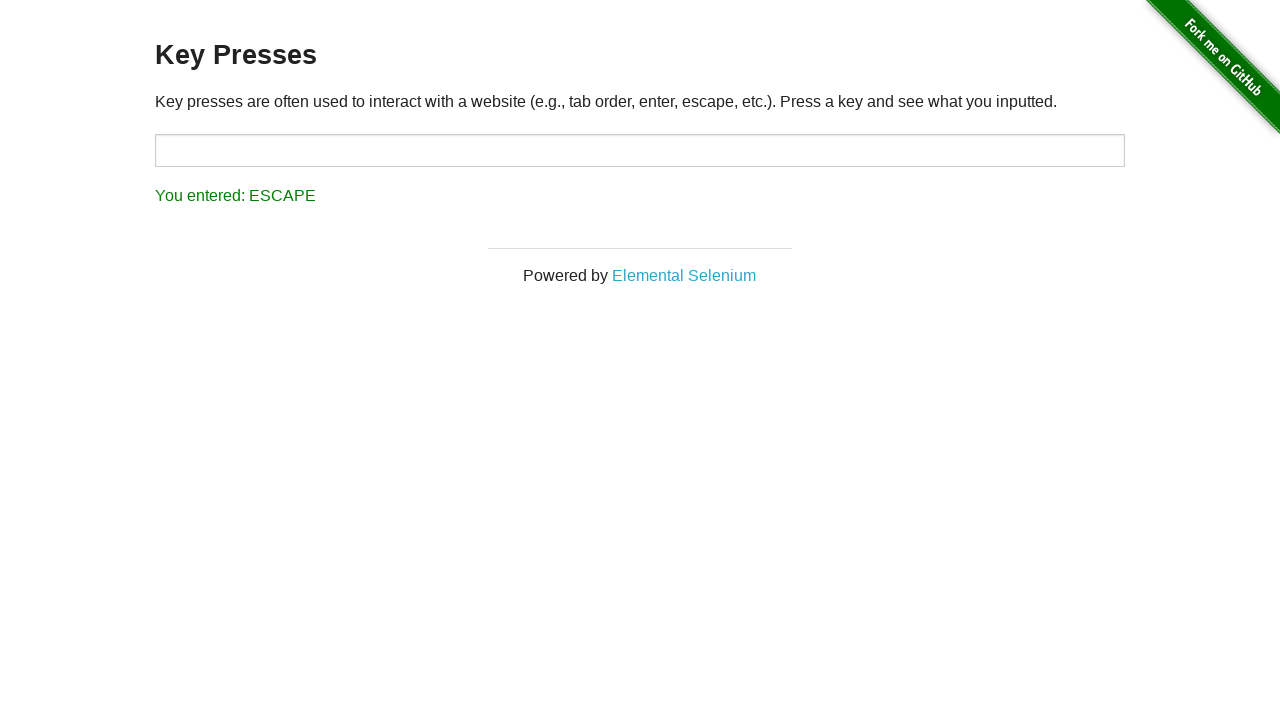

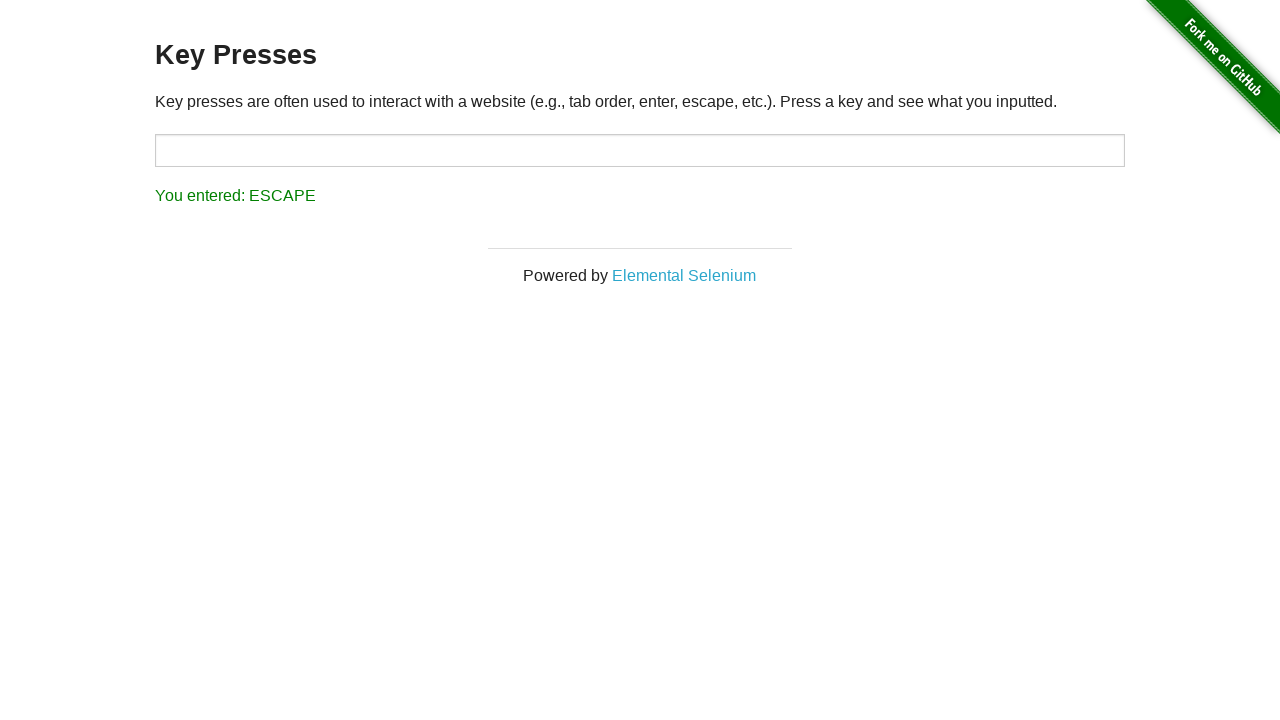